Automates a math challenge page by reading a value, calculating the answer using a logarithmic formula, filling in the result, checking required checkboxes, and submitting the form.

Starting URL: https://suninjuly.github.io/math.html

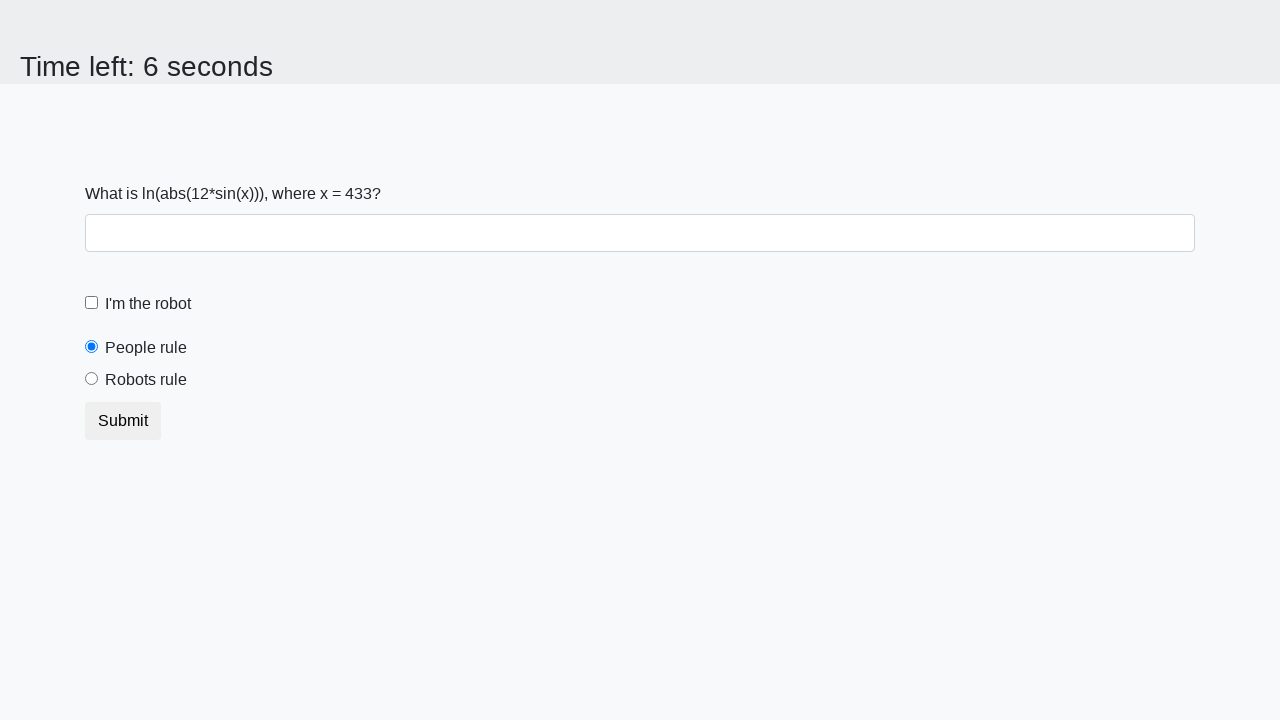

Located the input_value element containing the x value
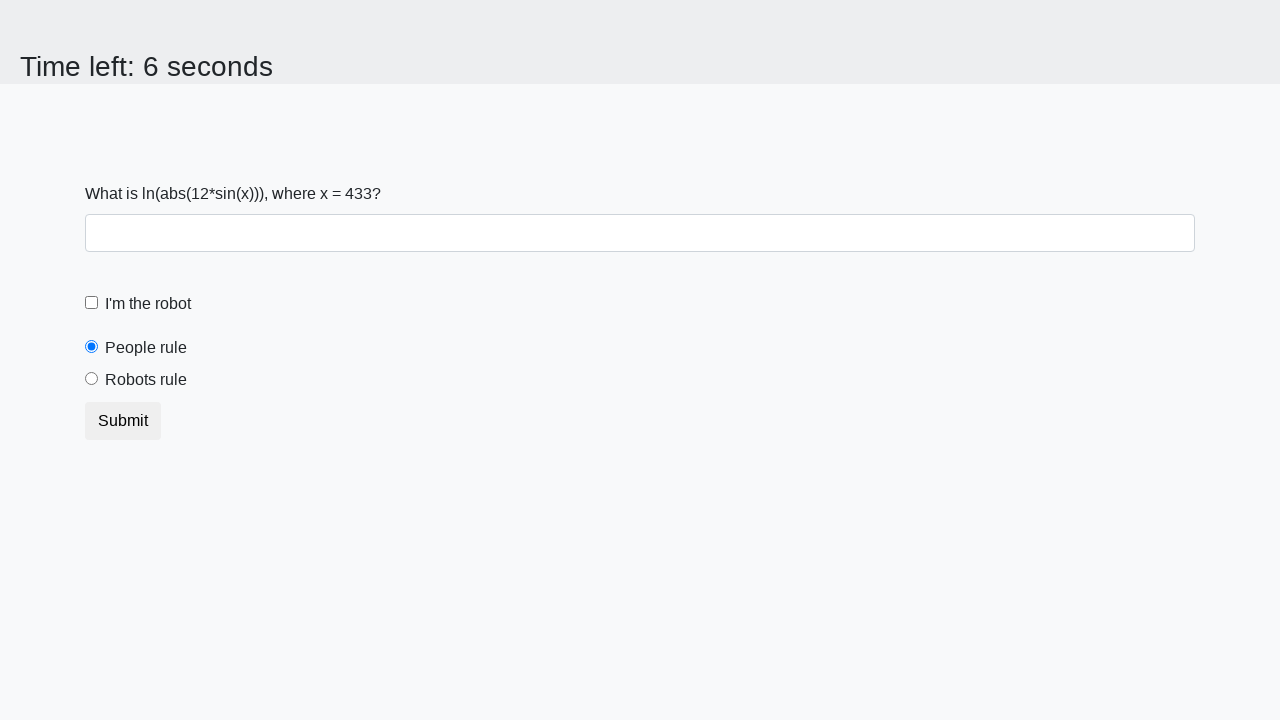

Retrieved x value from the page
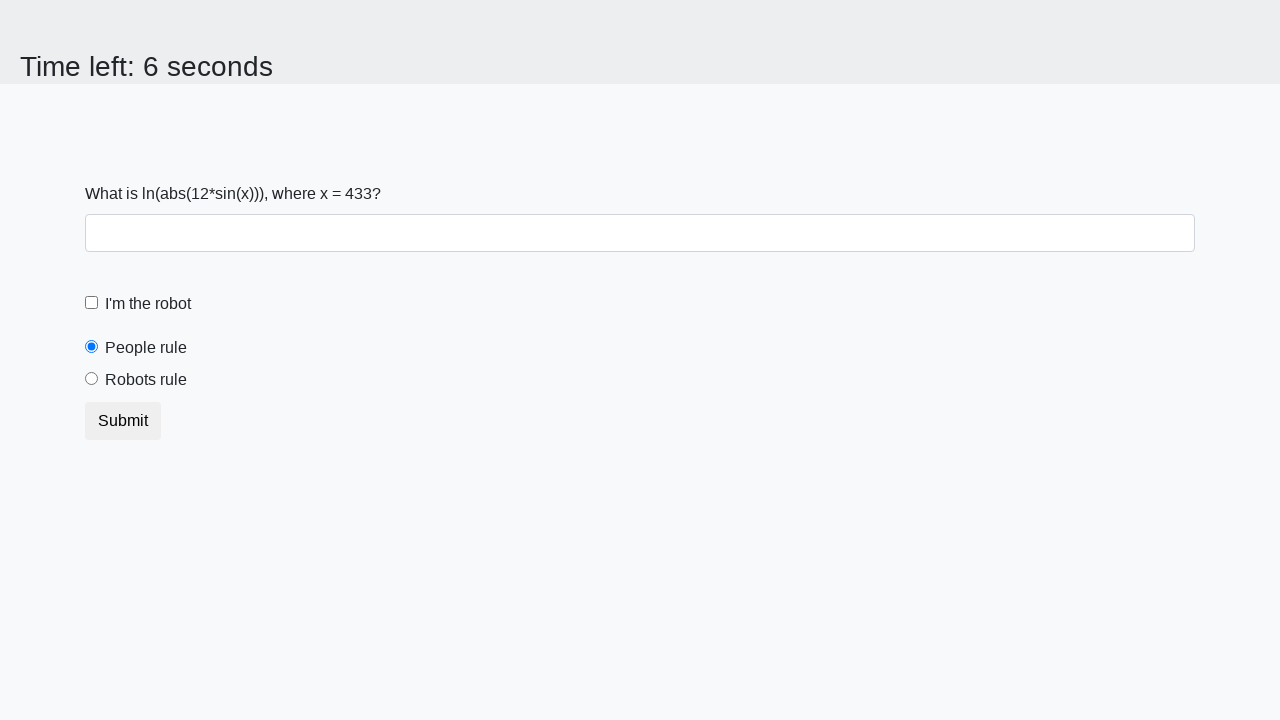

Calculated answer using logarithmic formula: y = log(|12 * sin(433)|) = 1.8192824098963587
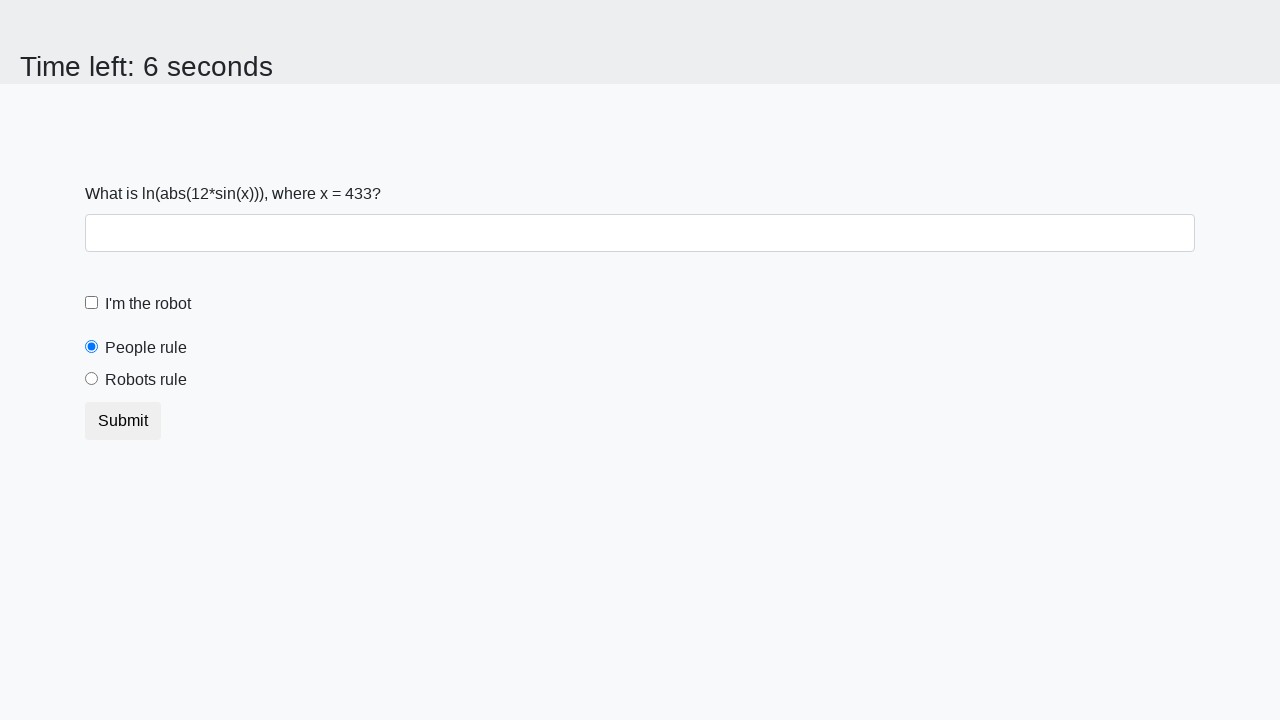

Filled answer field with calculated value: 1.8192824098963587 on #answer
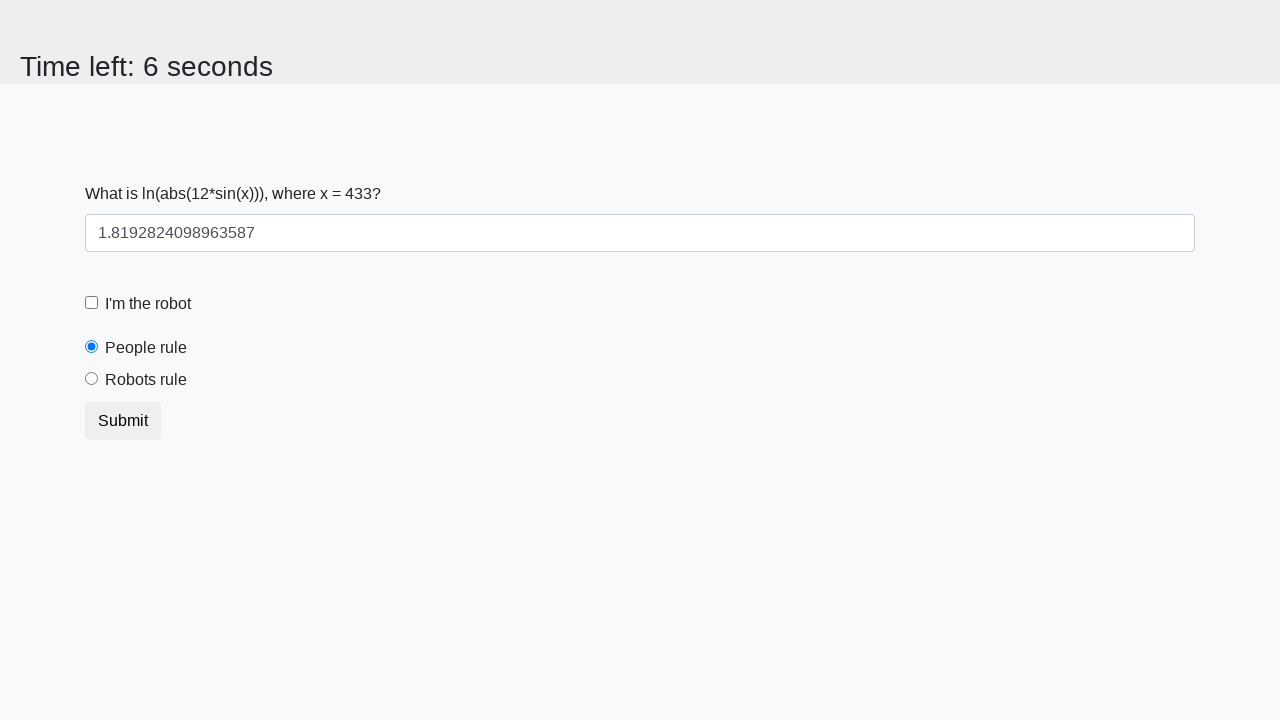

Checked the robot checkbox at (92, 303) on #robotCheckbox
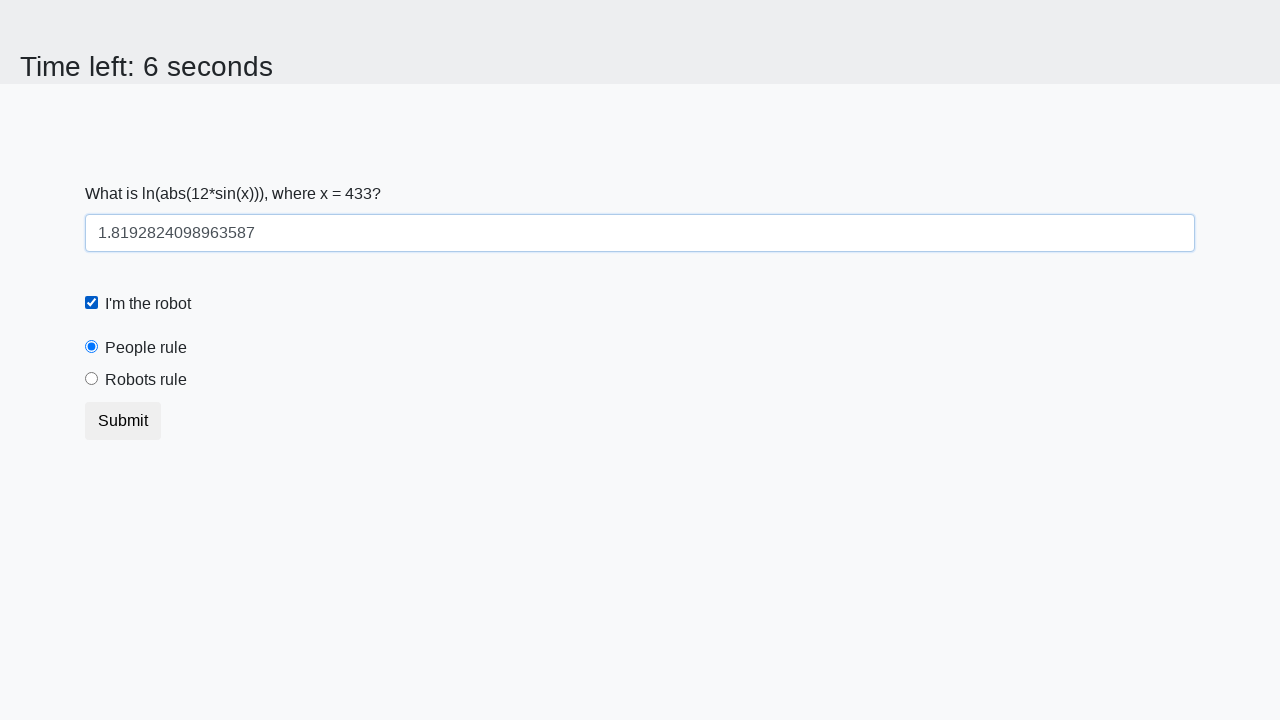

Checked the robots rule checkbox at (92, 379) on #robotsRule
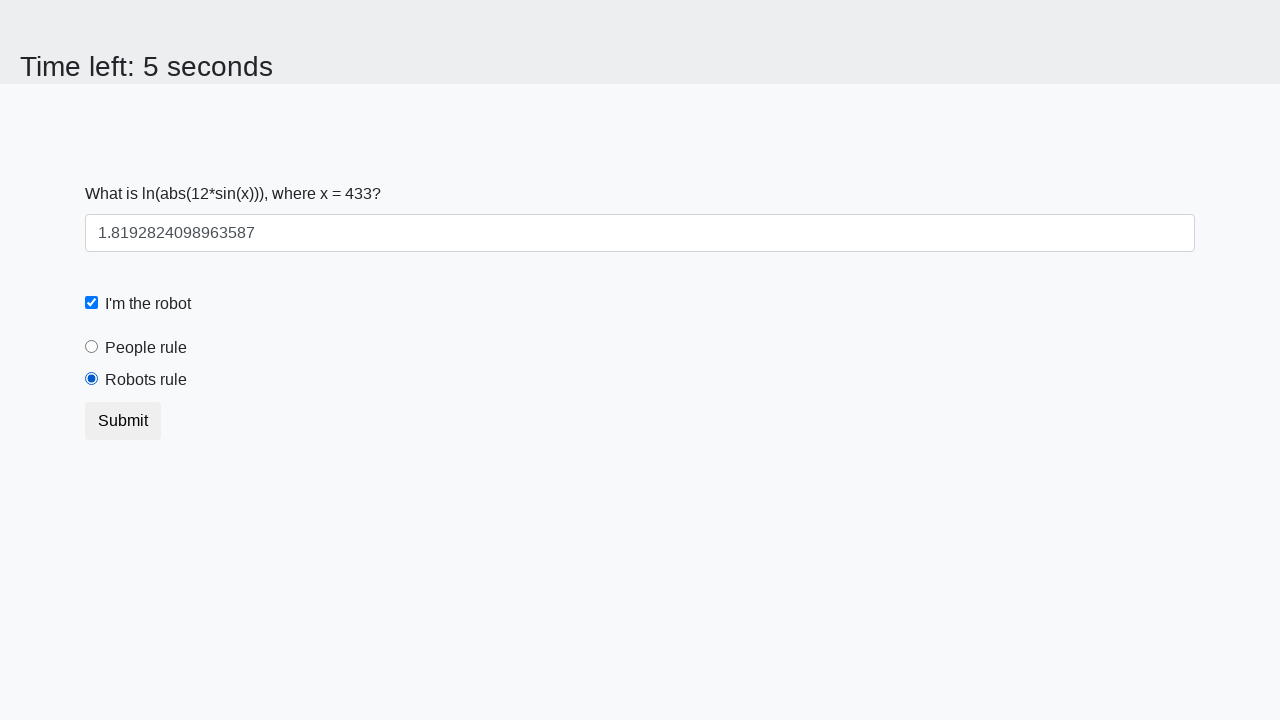

Clicked submit button to submit the form at (123, 421) on [type=submit]
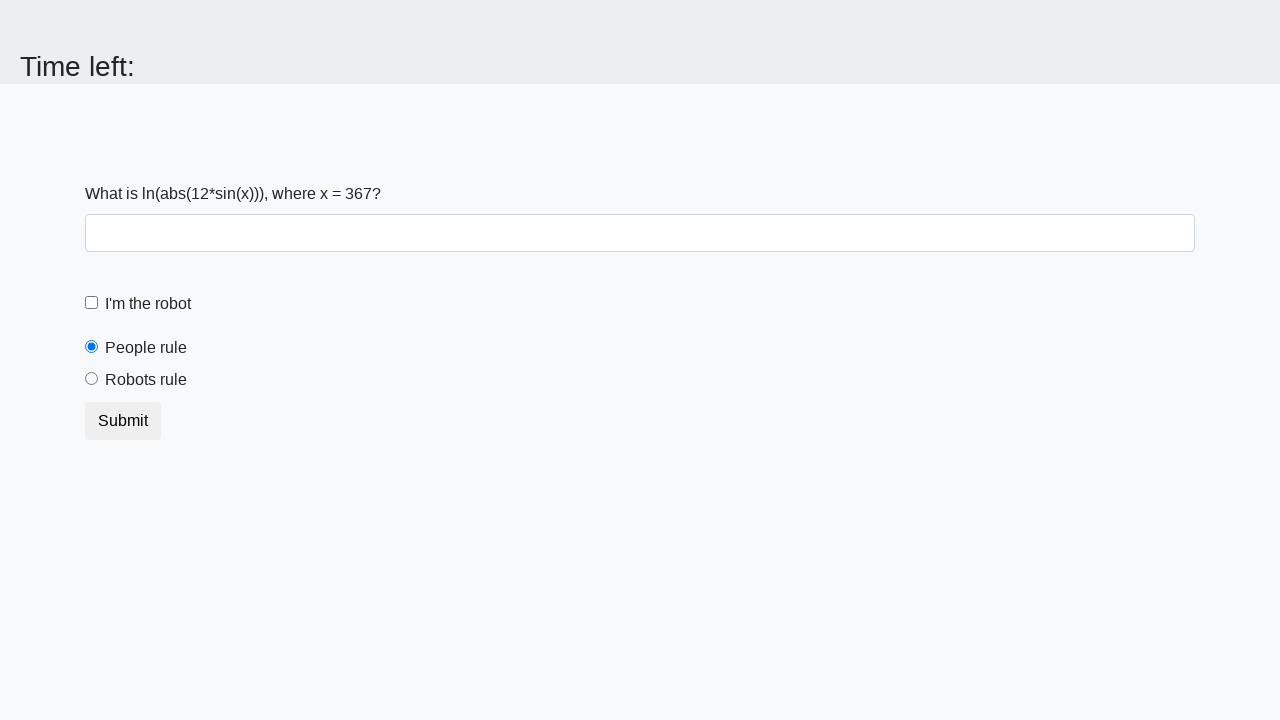

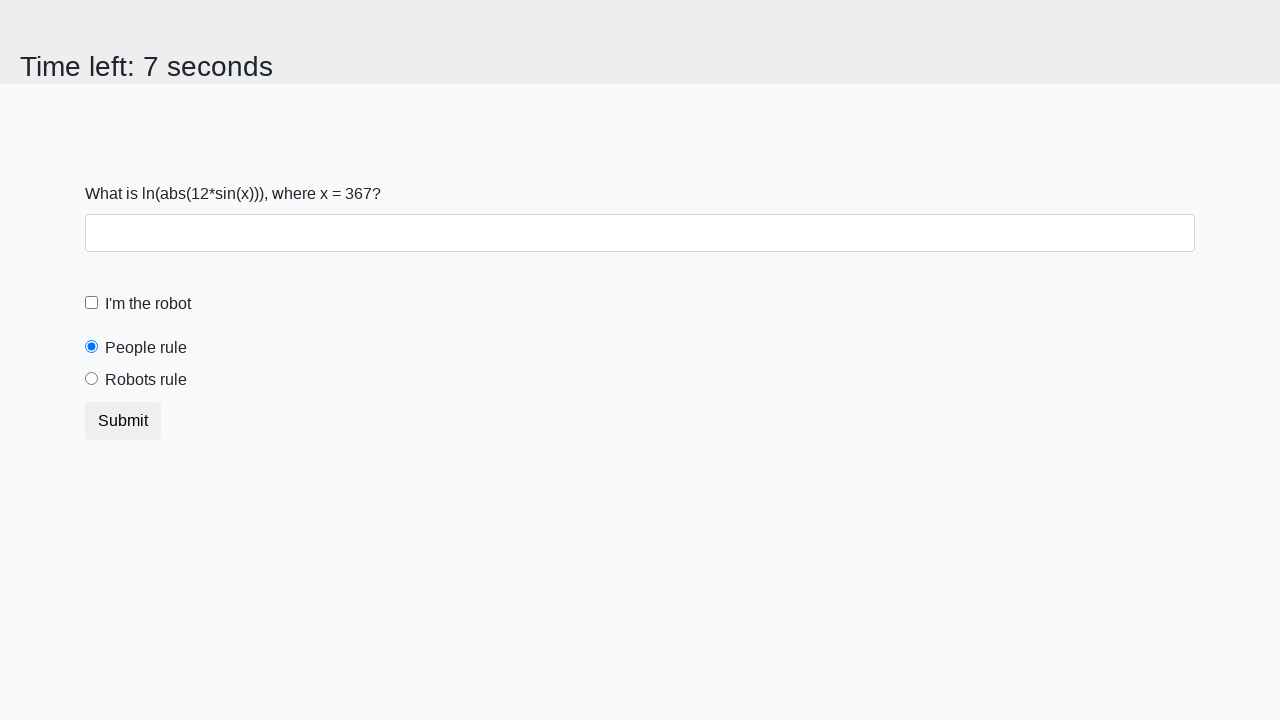